Attempts to simulate double-click by clicking an element twice in succession

Starting URL: https://testeroprogramowania.github.io/selenium/doubleclick.html

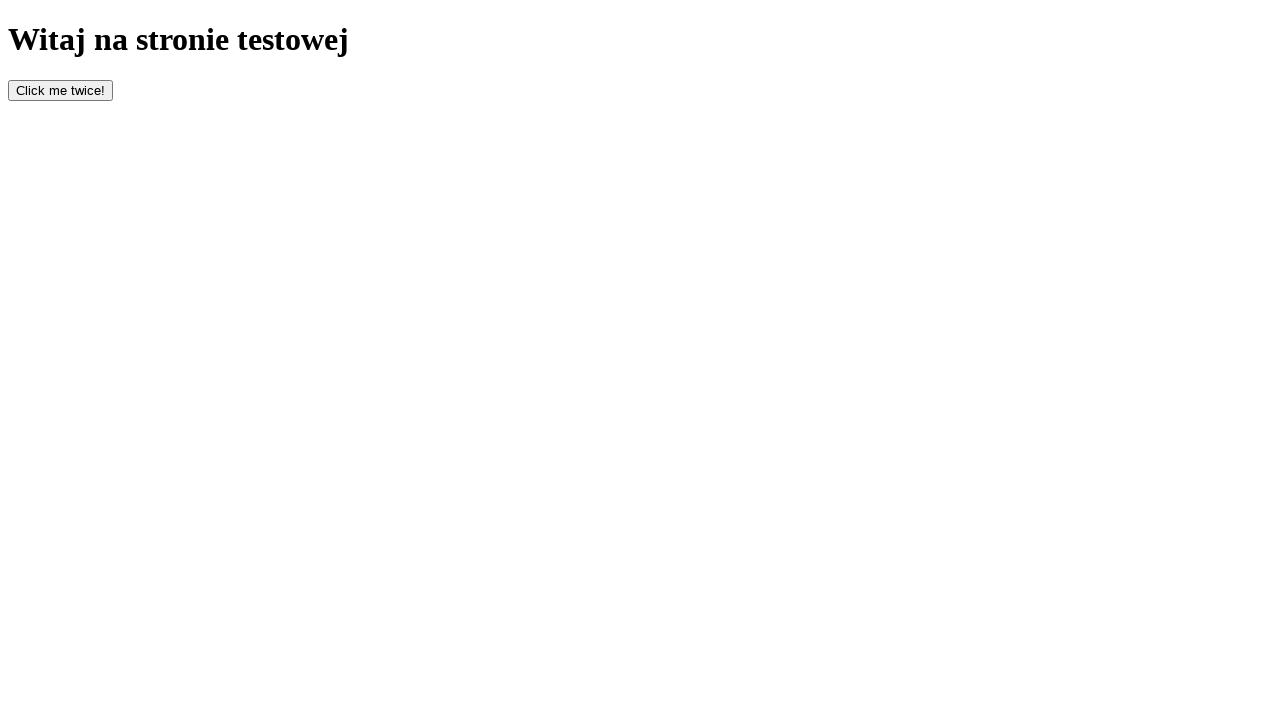

Navigated to double-click test page
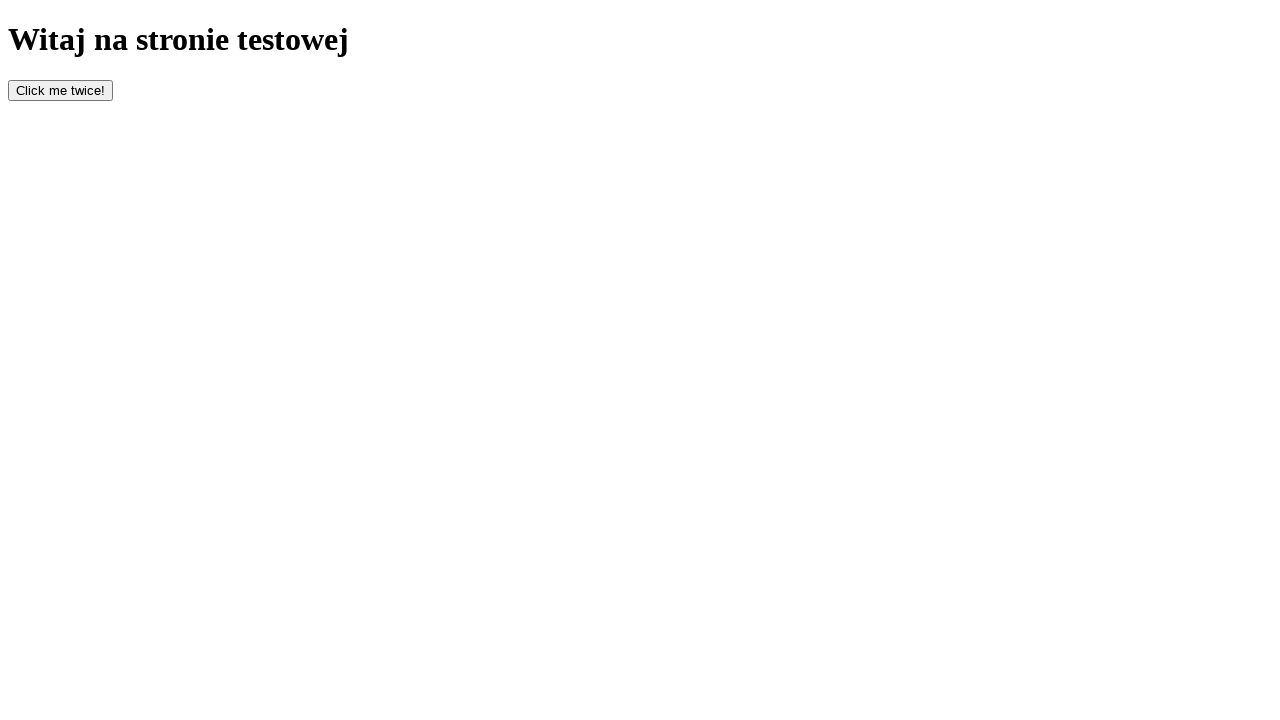

Located the element with ID 'bottom'
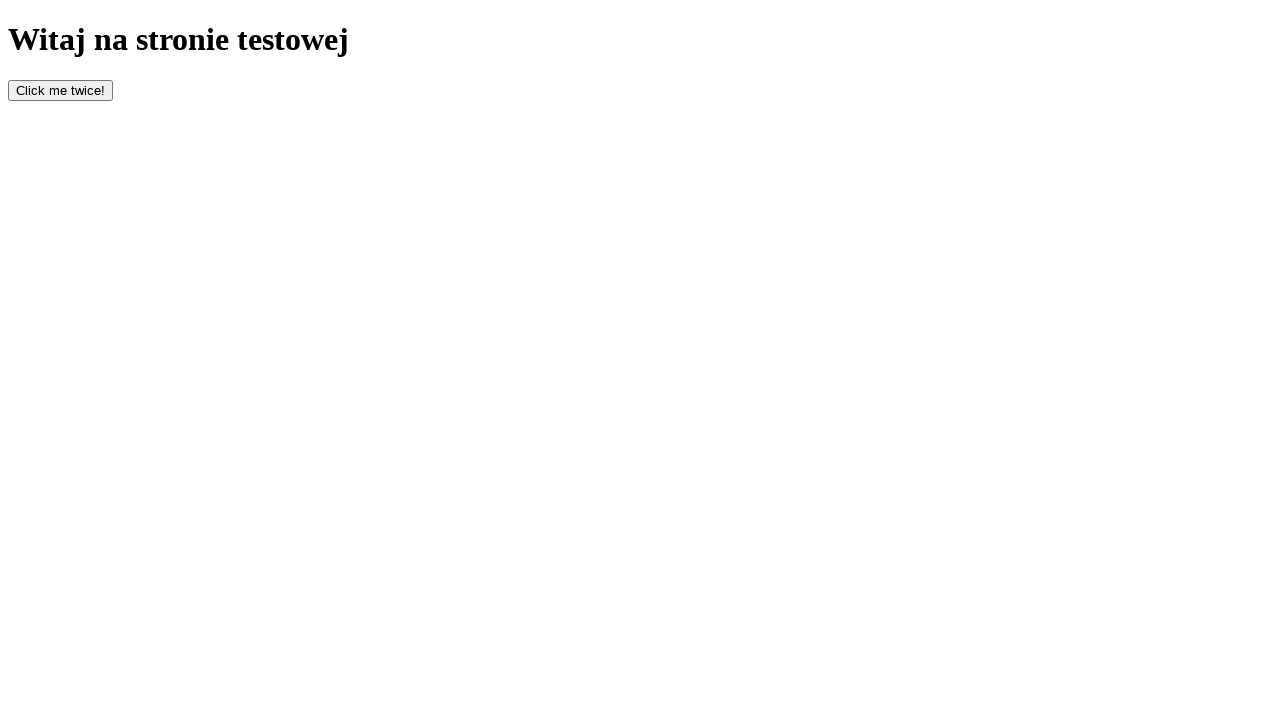

Performed first click on the element at (60, 90) on #bottom
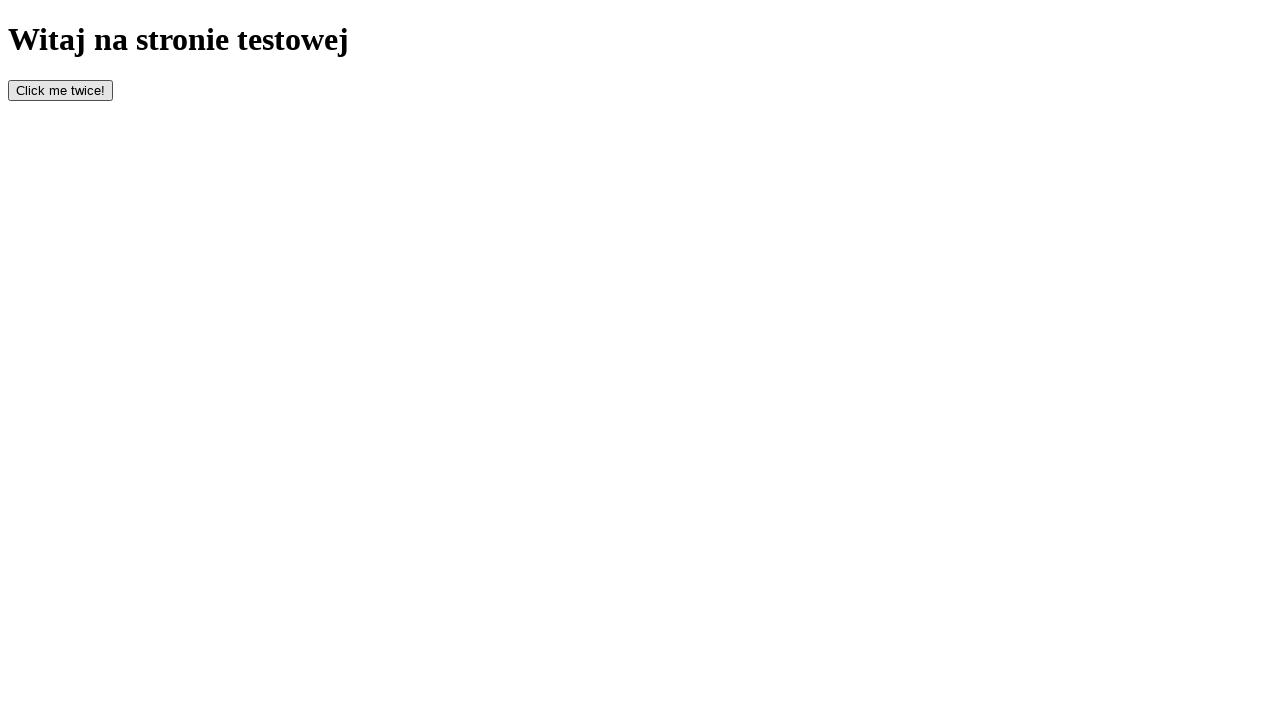

Performed second click on the element to simulate double-click at (60, 90) on #bottom
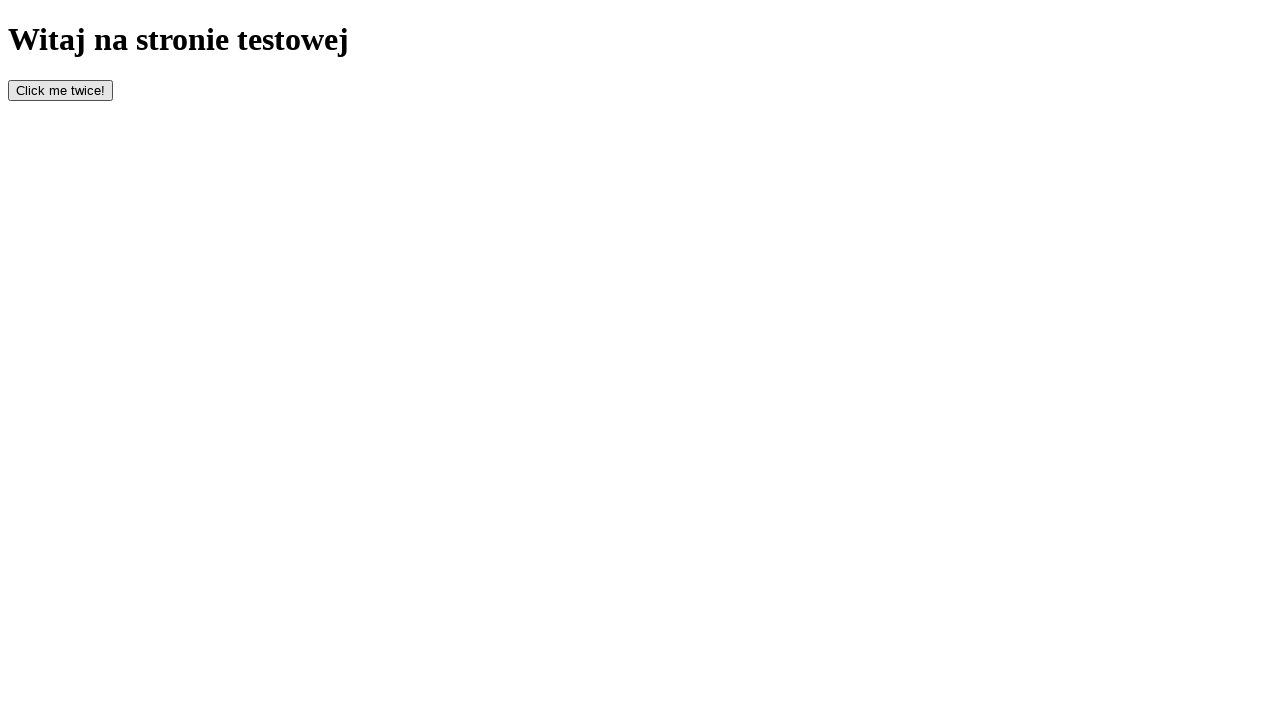

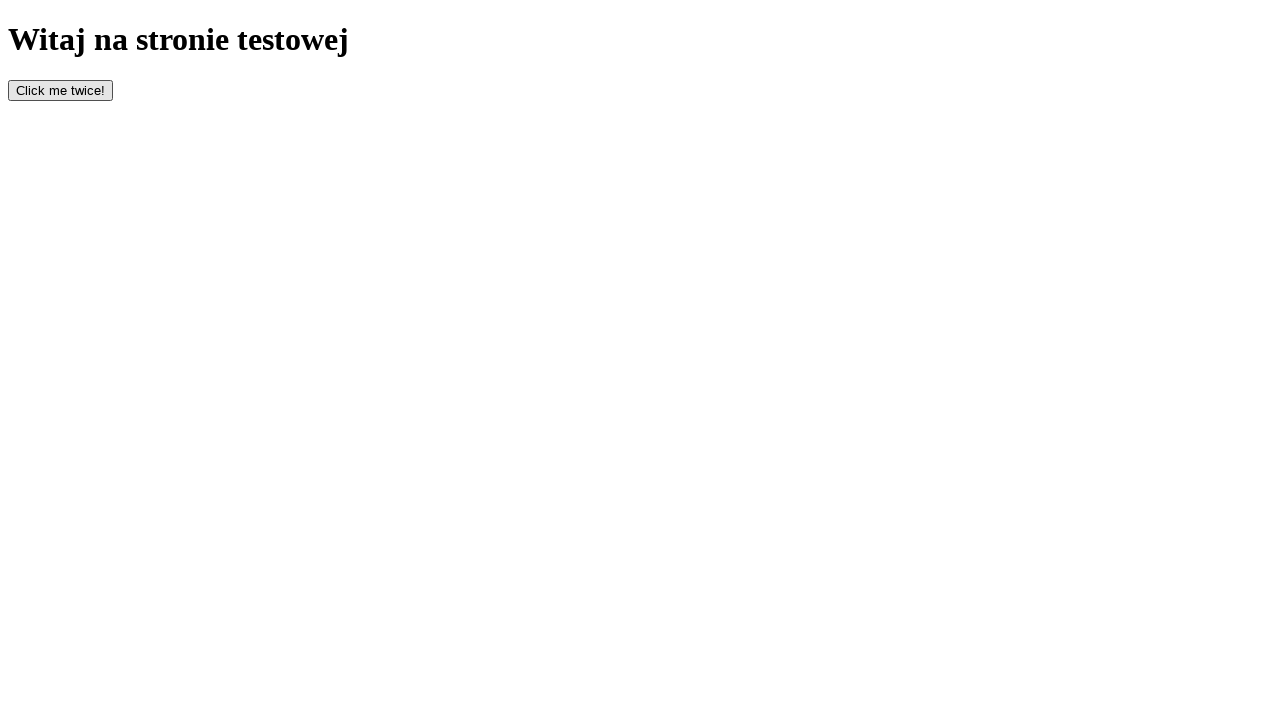